Tests checkbox functionality by locating two checkboxes and clicking them if they are not already selected

Starting URL: https://the-internet.herokuapp.com/checkboxes

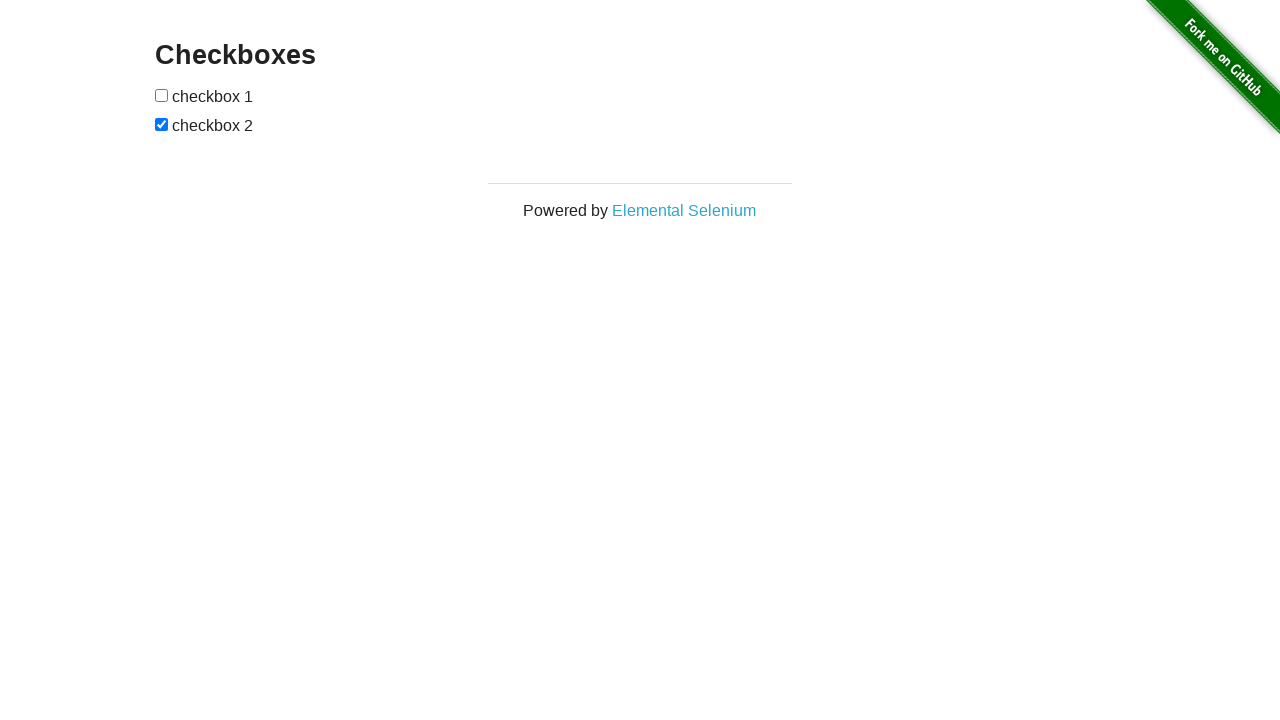

Located first checkbox element
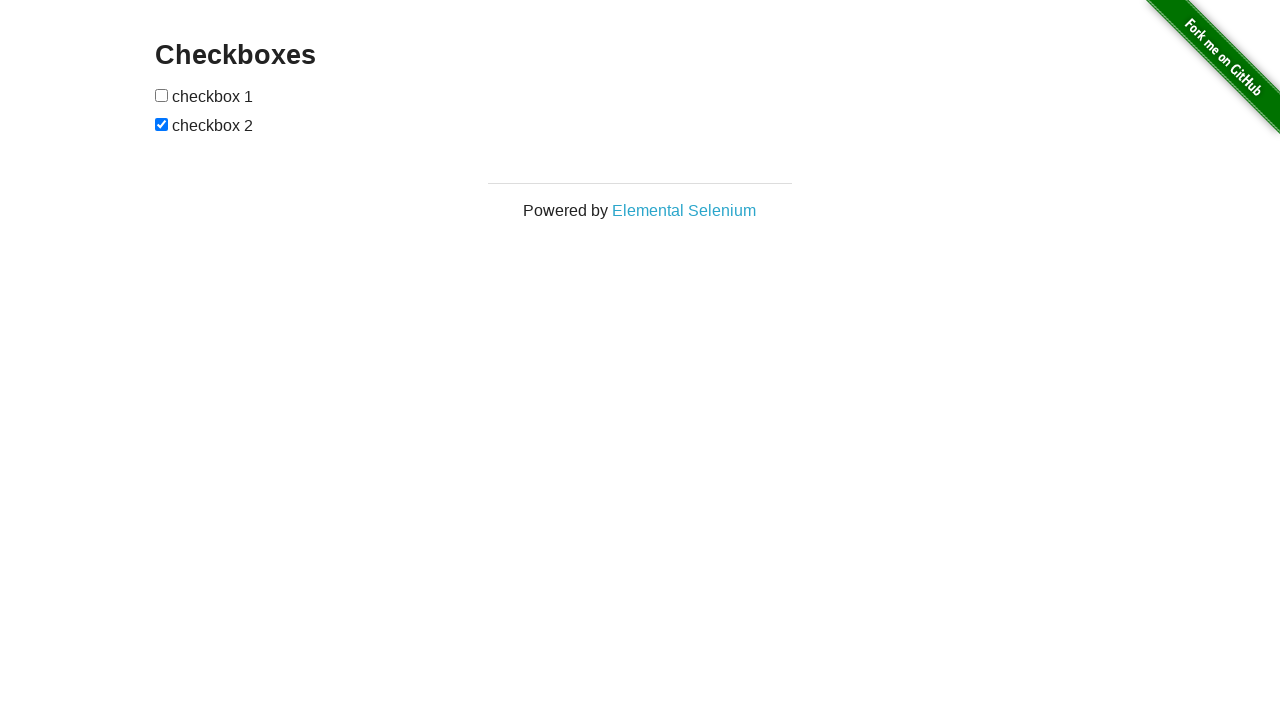

Located second checkbox element
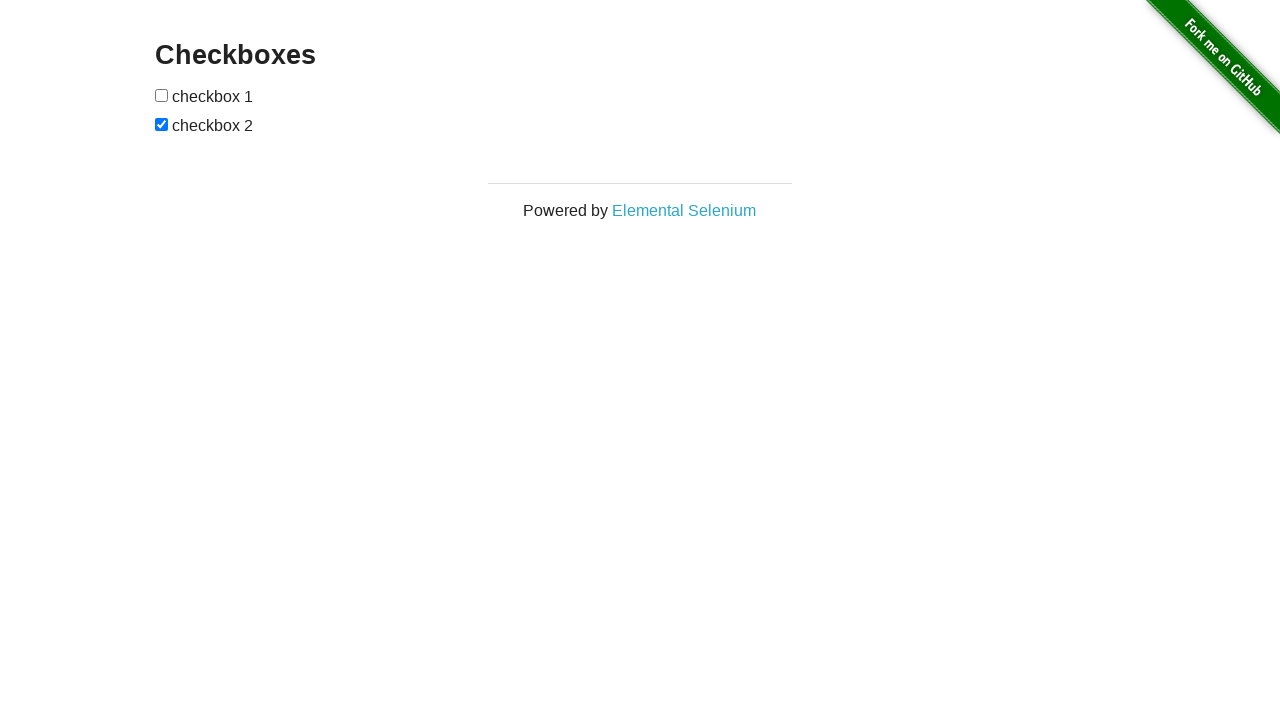

Checked first checkbox state
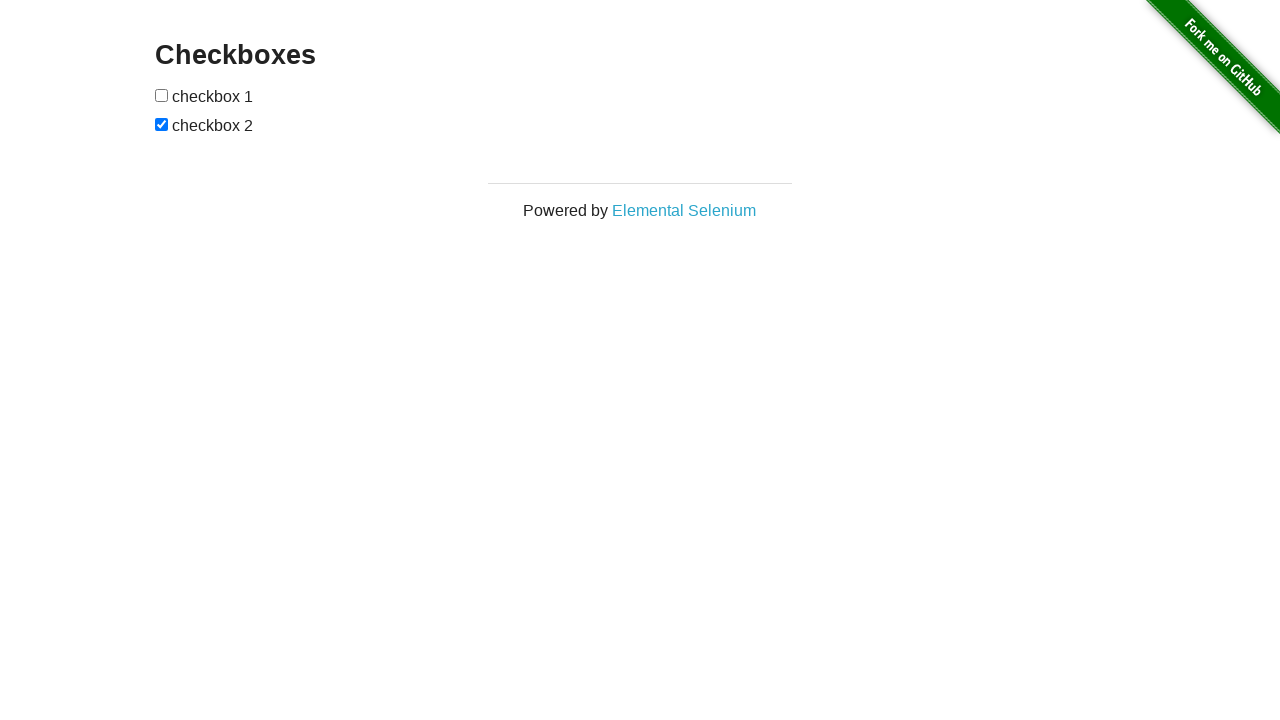

Clicked first checkbox to select it at (162, 95) on (//input[@type='checkbox'])[1]
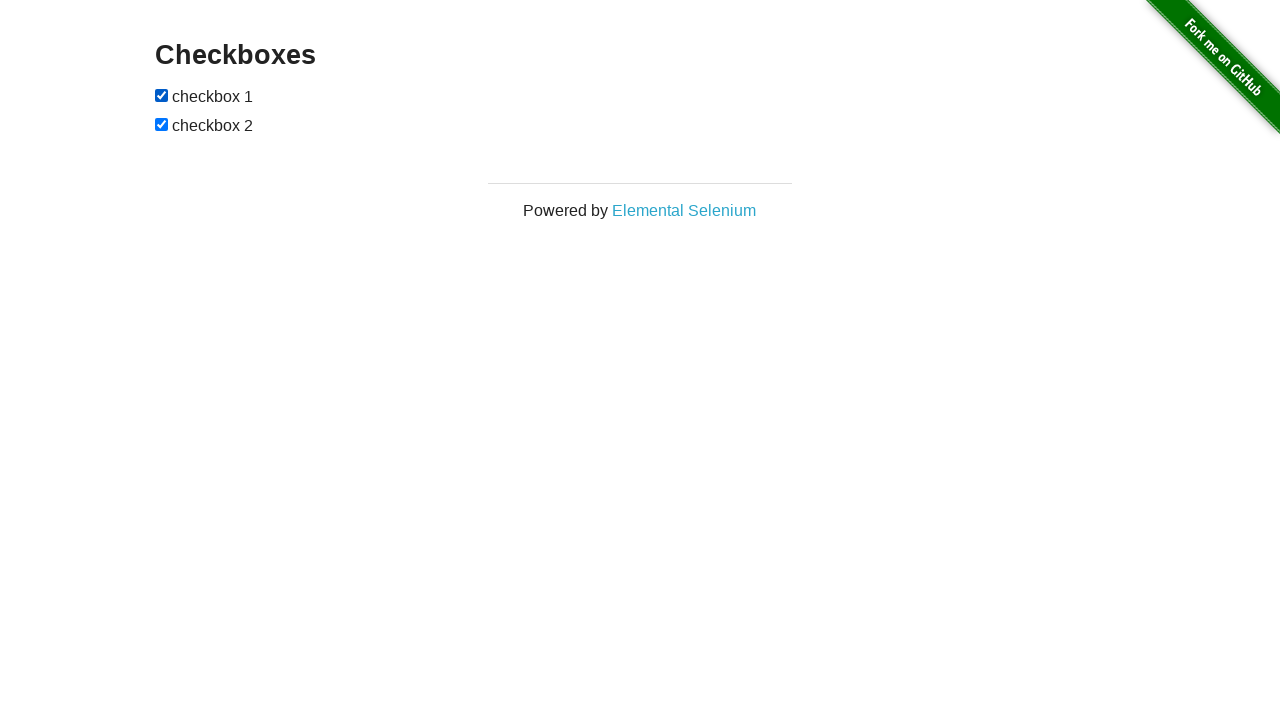

Second checkbox was already selected
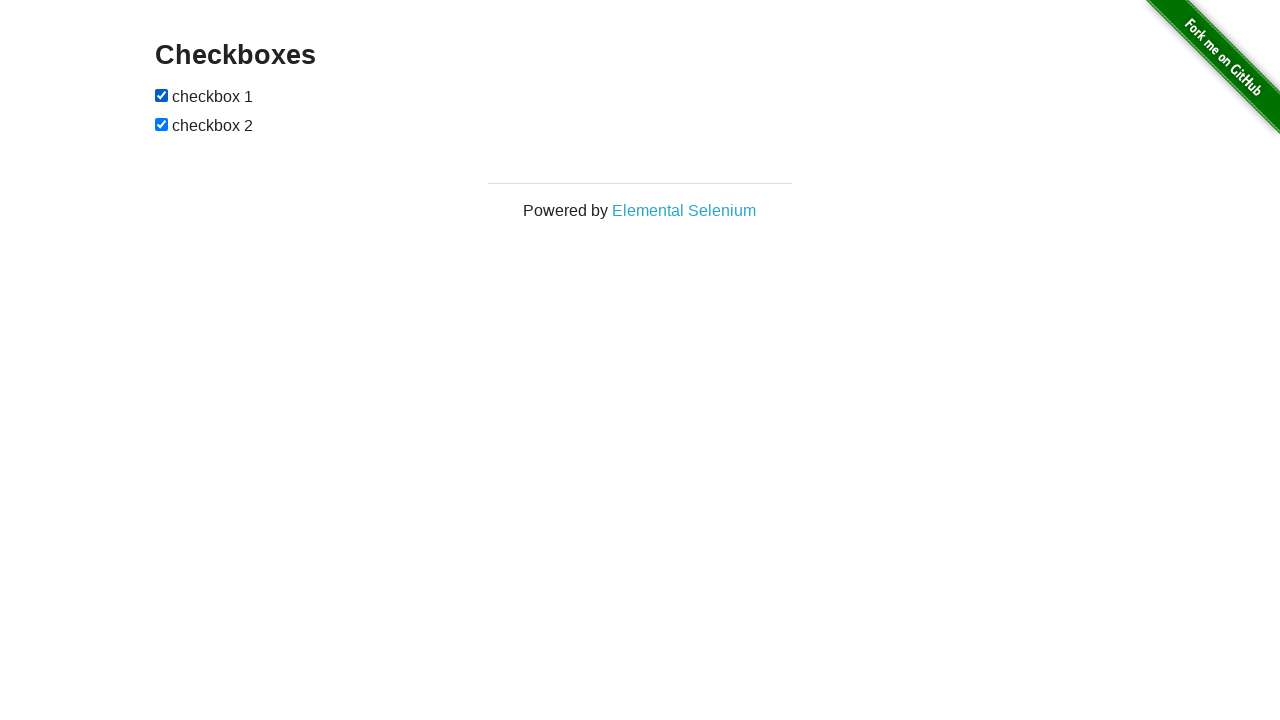

Waited 1 second to verify checkboxes are checked
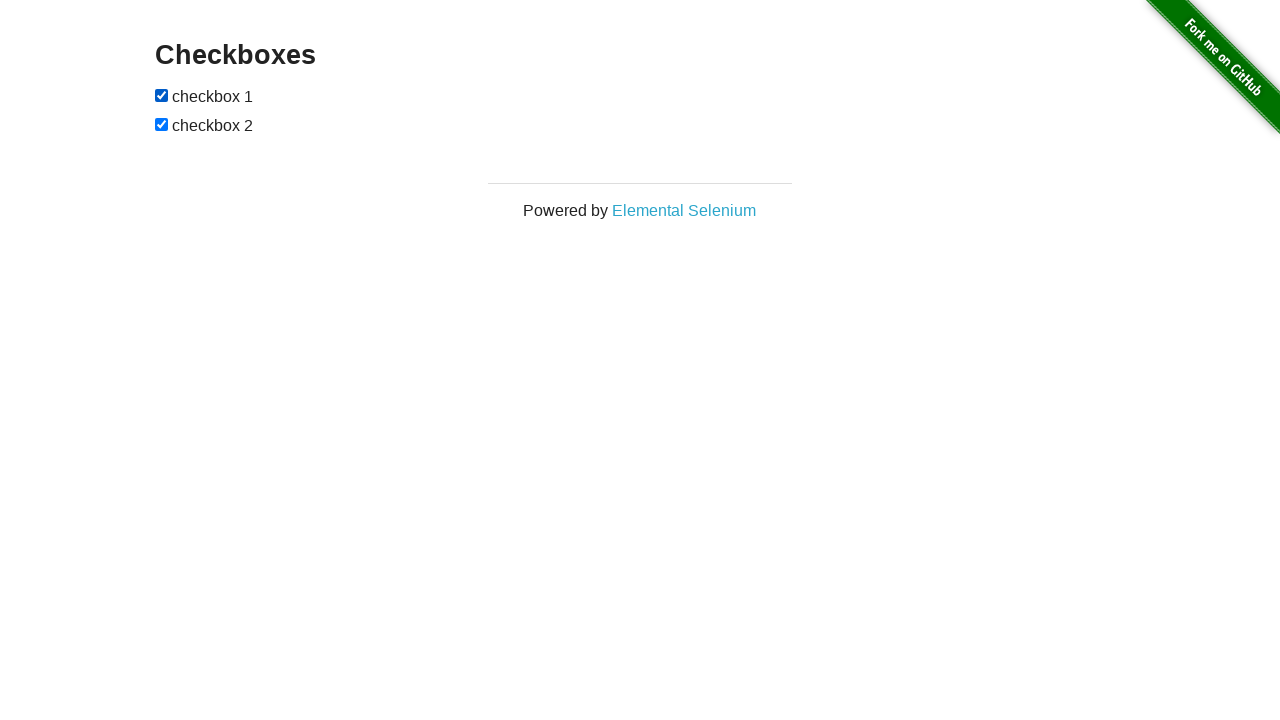

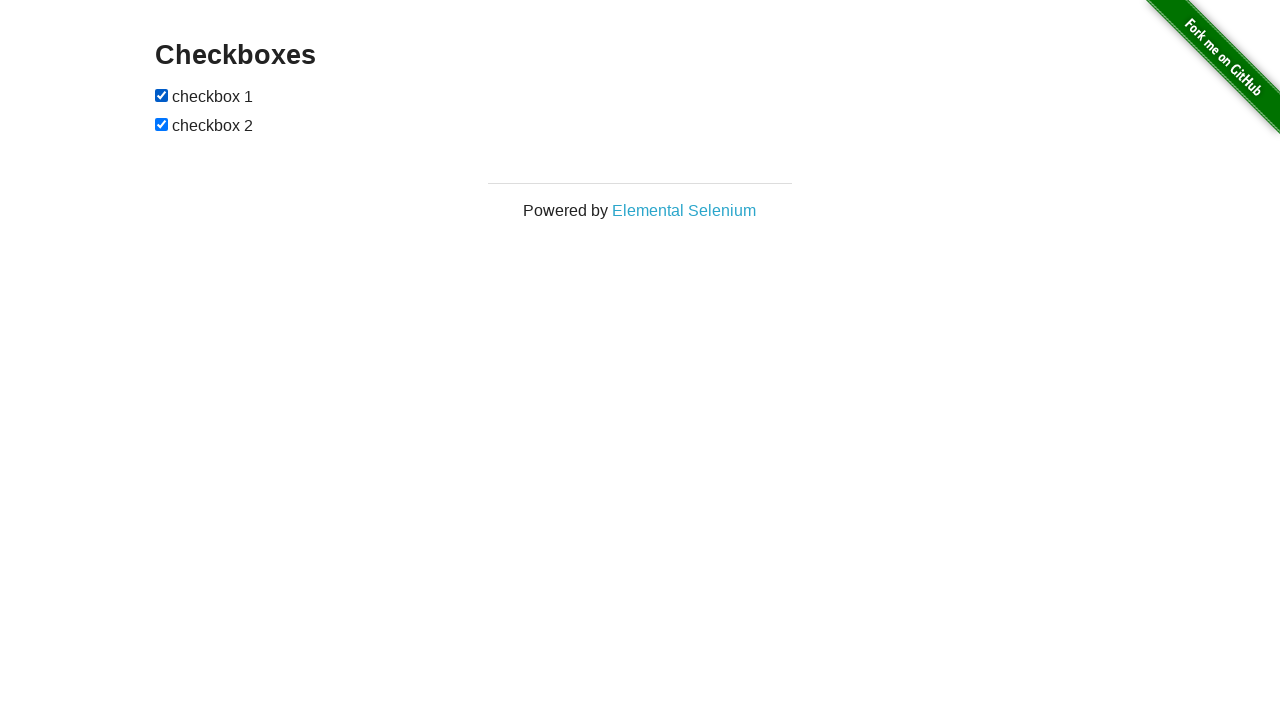